Tests handling browser confirmation dialog by setting up a dialog handler and clicking the trigger button

Starting URL: https://zimaev.github.io/dialog/

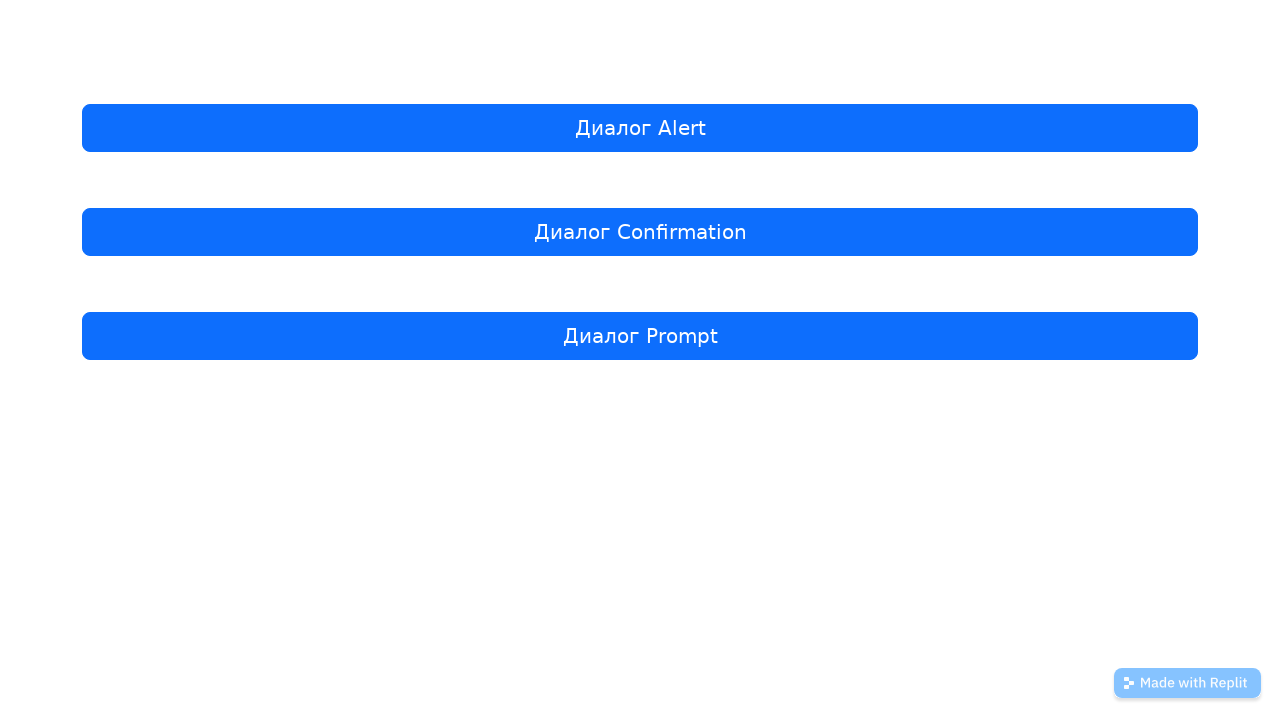

Set up dialog handler to accept all dialogs
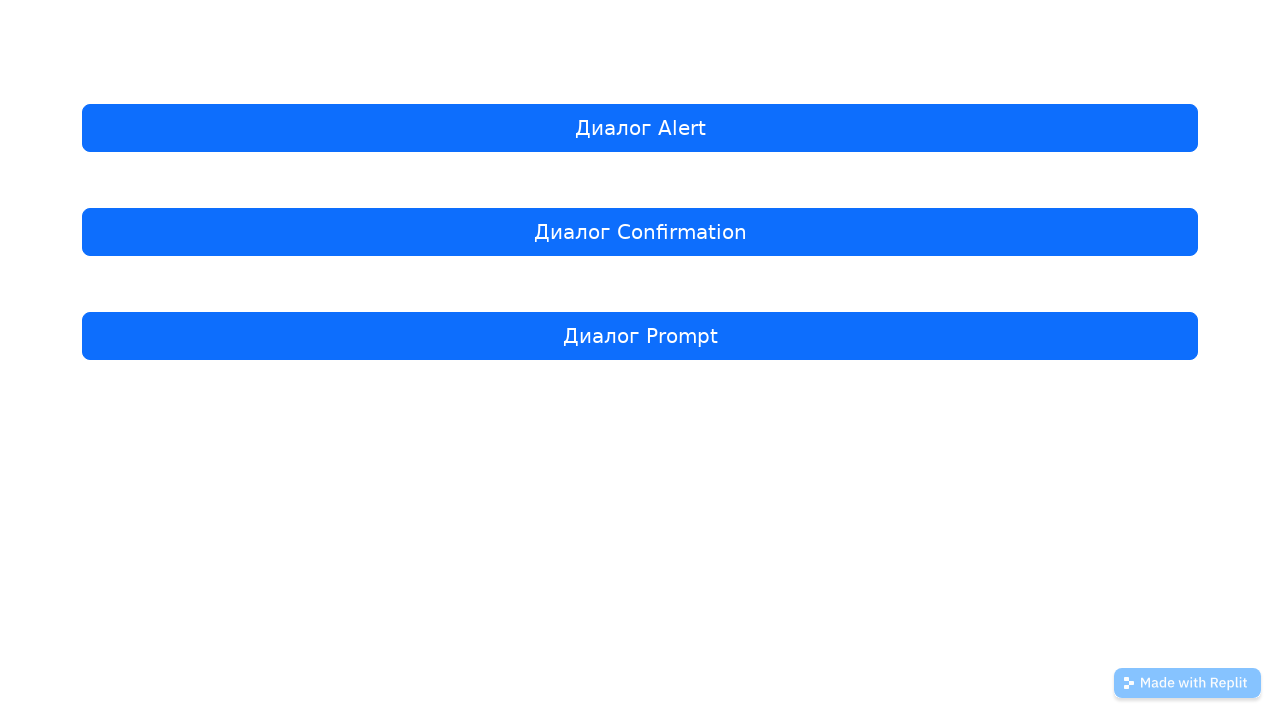

Clicked the Confirmation dialog button at (640, 232) on internal:text="\u0414\u0438\u0430\u043b\u043e\u0433 Confirmation"i
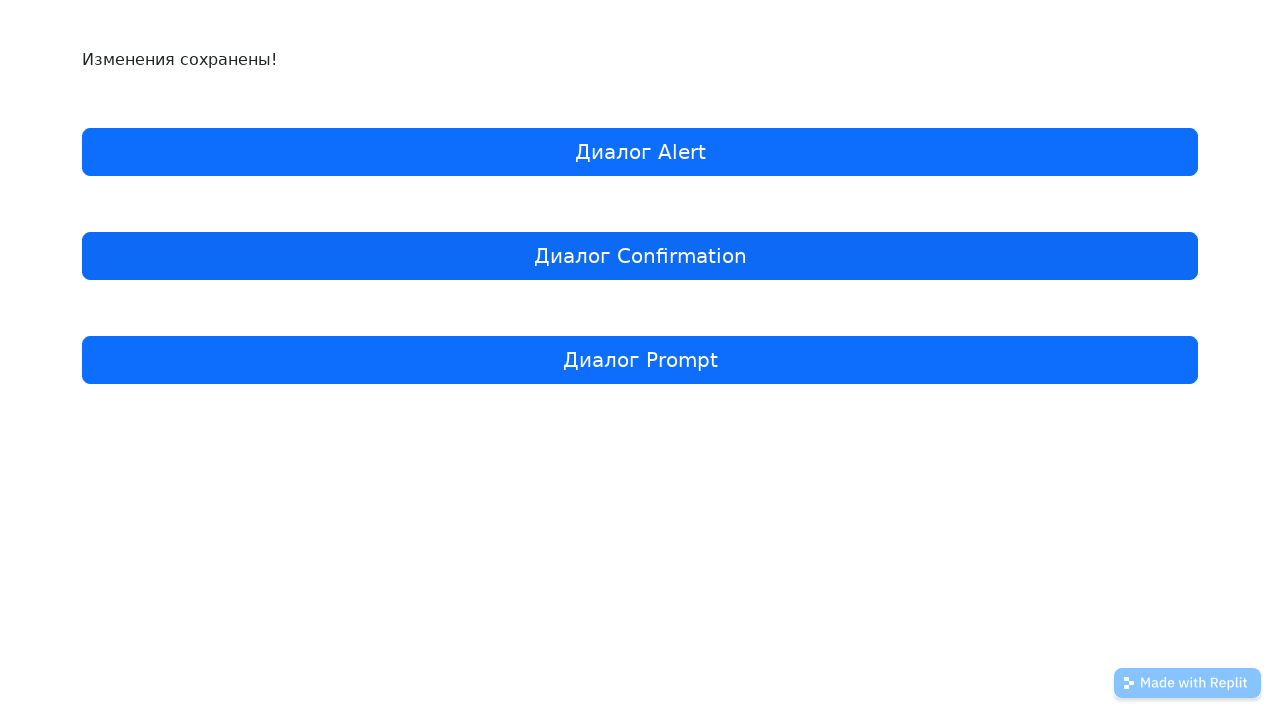

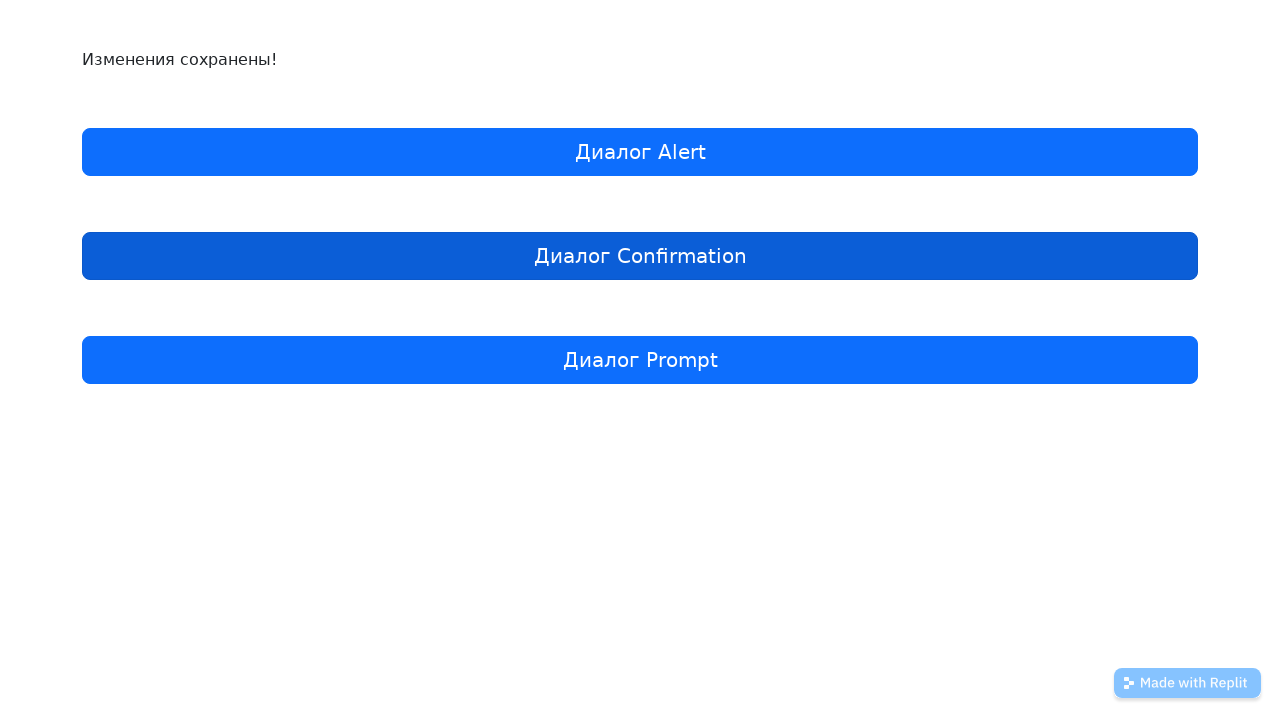